Simple navigation test that opens a login practice page to verify browser context creation works correctly

Starting URL: https://rahulshettyacademy.com/loginpagePractise/

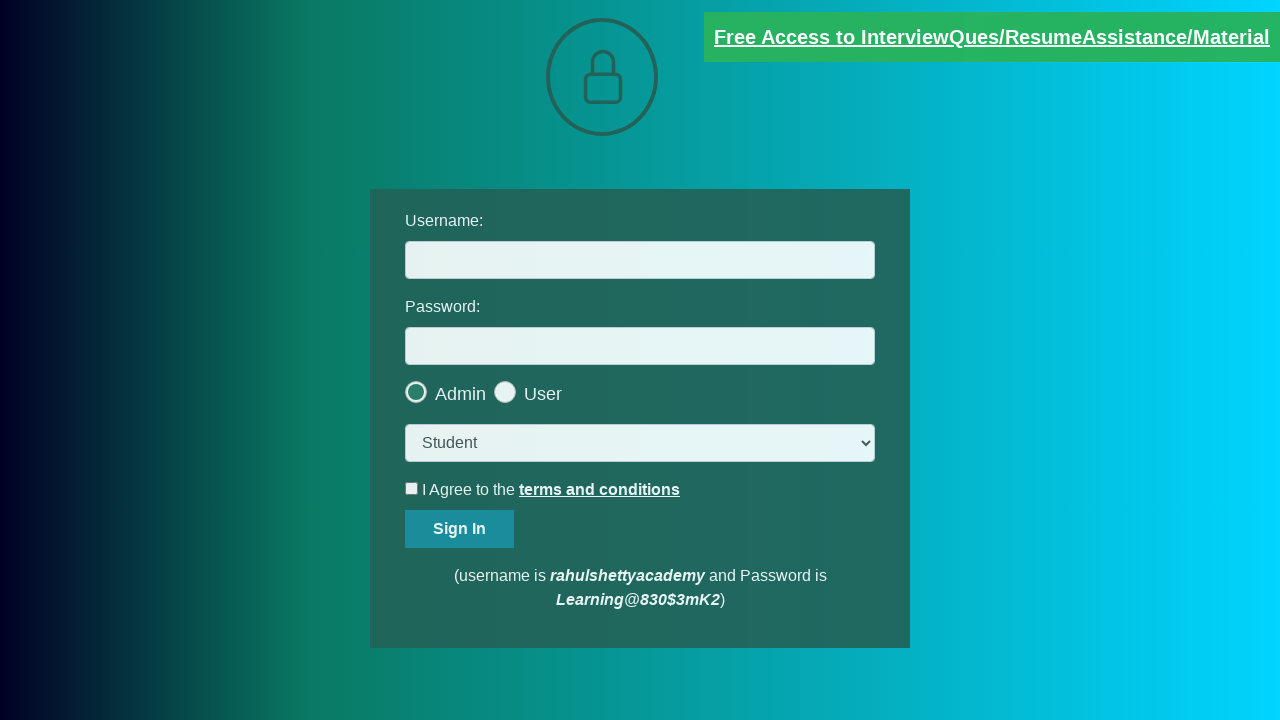

Login practice page loaded successfully
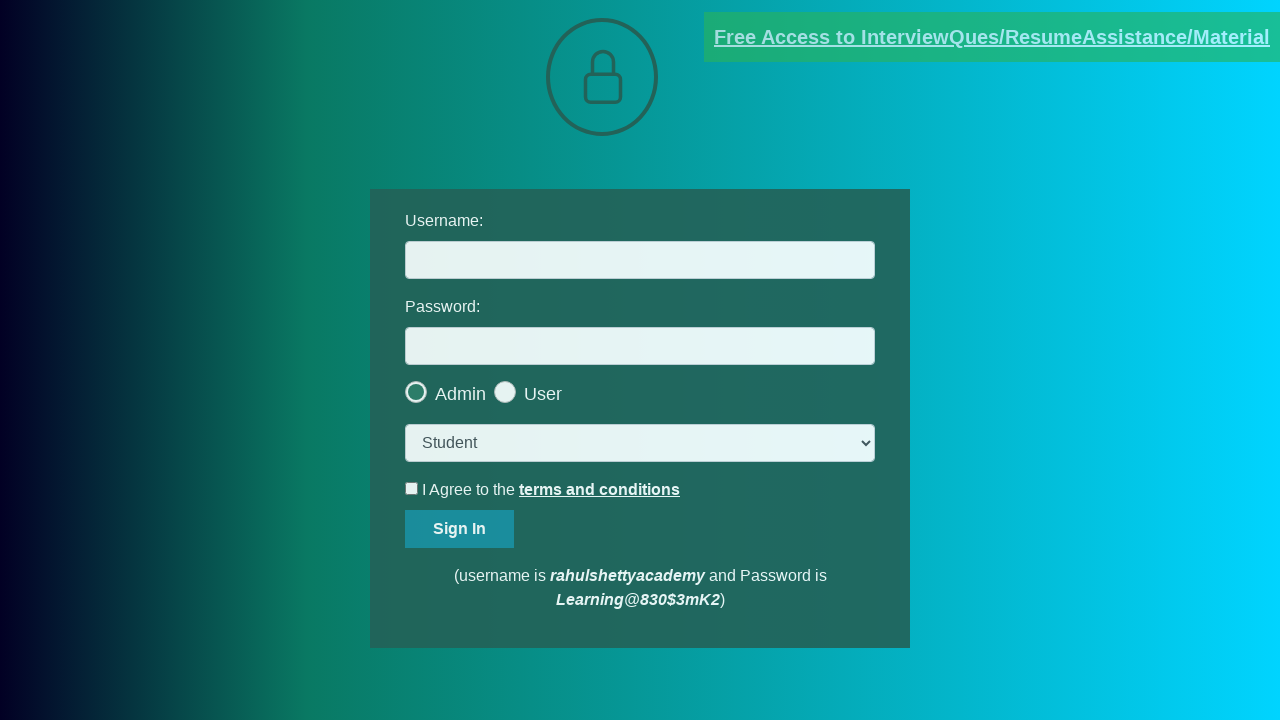

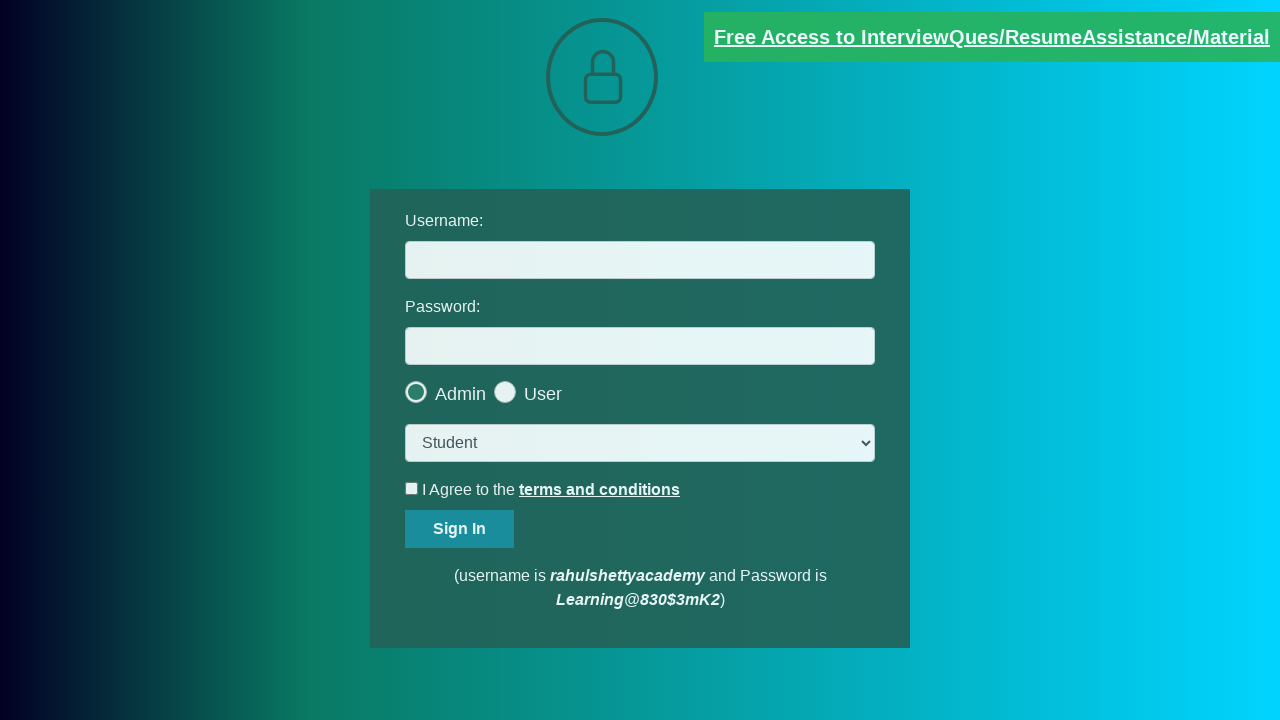